Tests editing a todo item by double-clicking and changing the text

Starting URL: https://demo.playwright.dev/todomvc

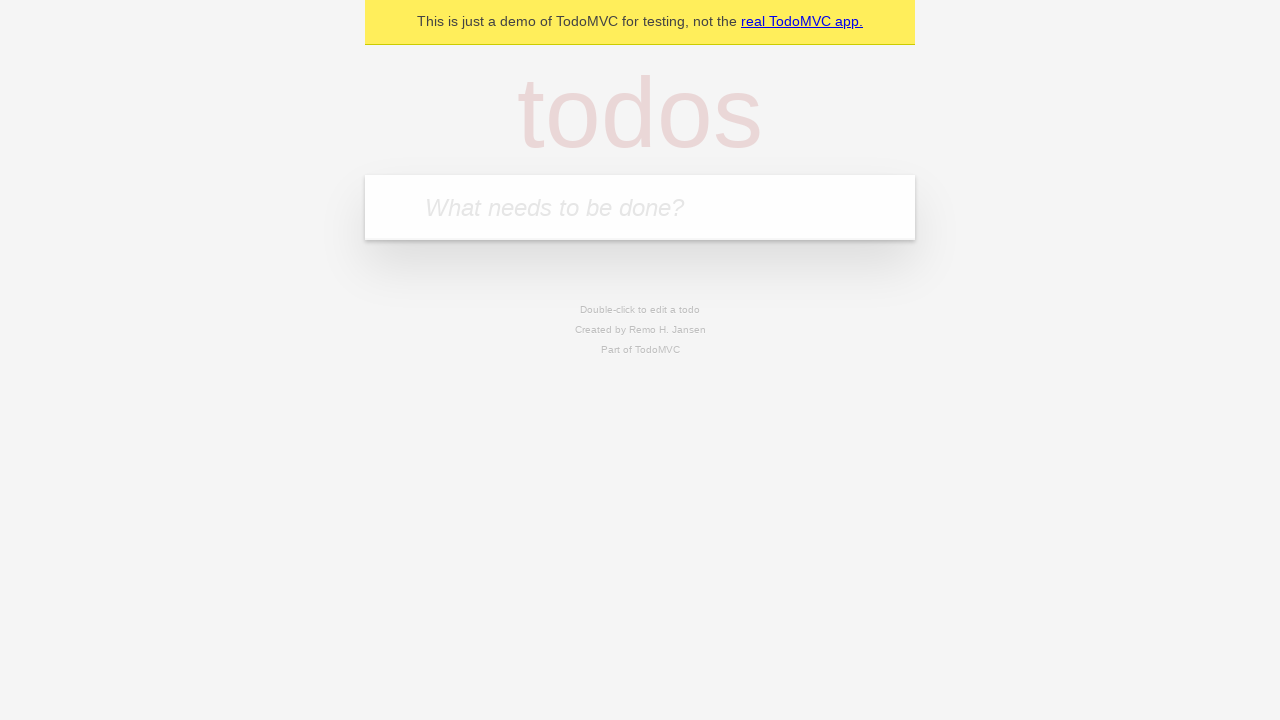

Filled todo input with 'buy some cheese' on internal:attr=[placeholder="What needs to be done?"i]
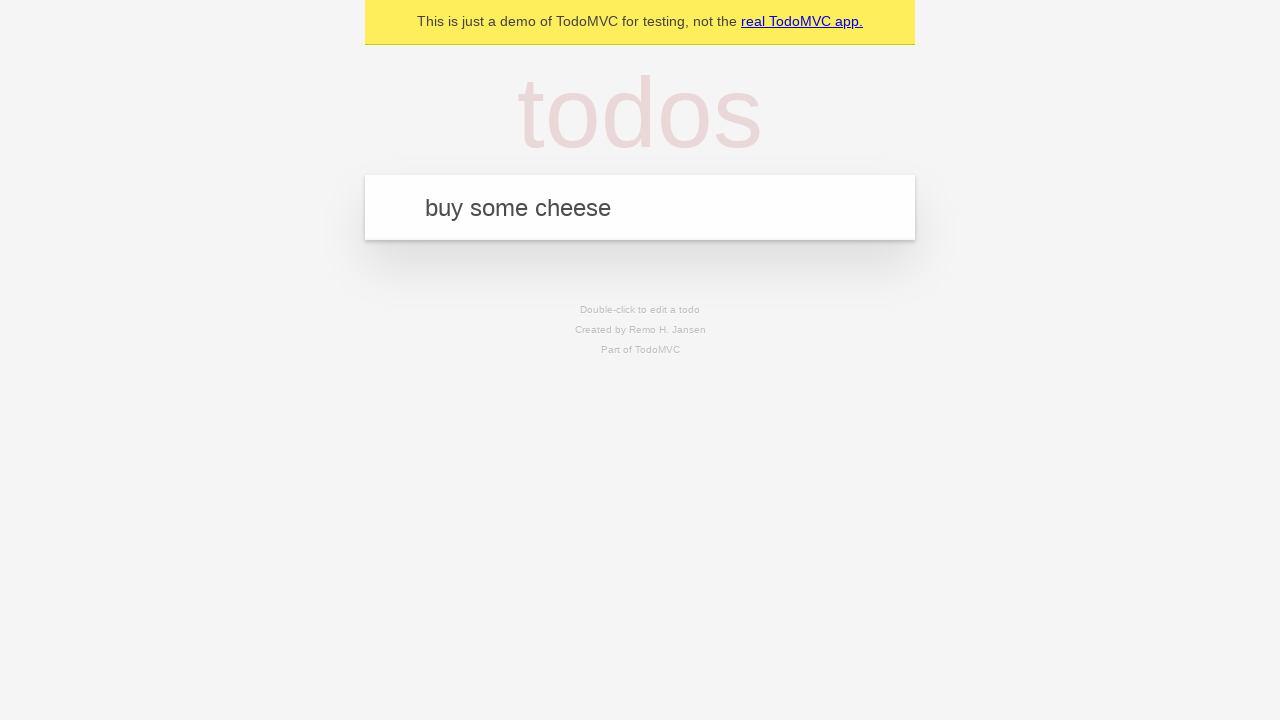

Pressed Enter to create first todo on internal:attr=[placeholder="What needs to be done?"i]
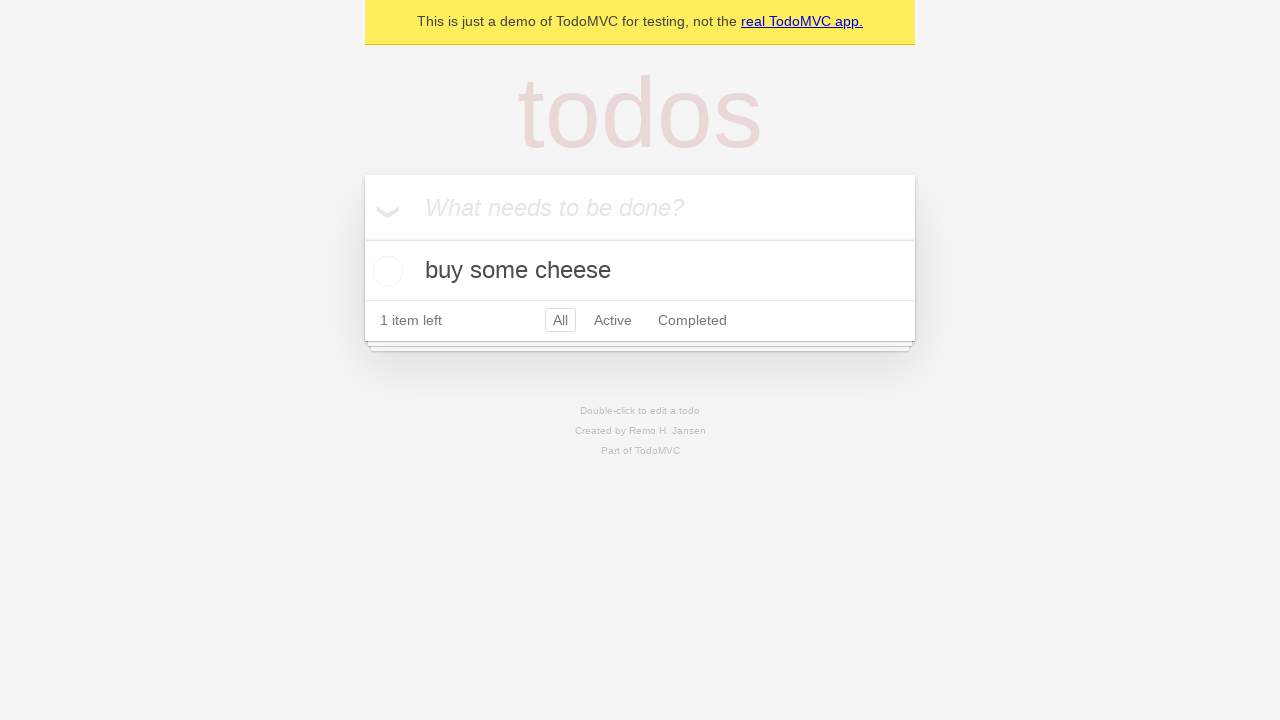

Filled todo input with 'feed the cat' on internal:attr=[placeholder="What needs to be done?"i]
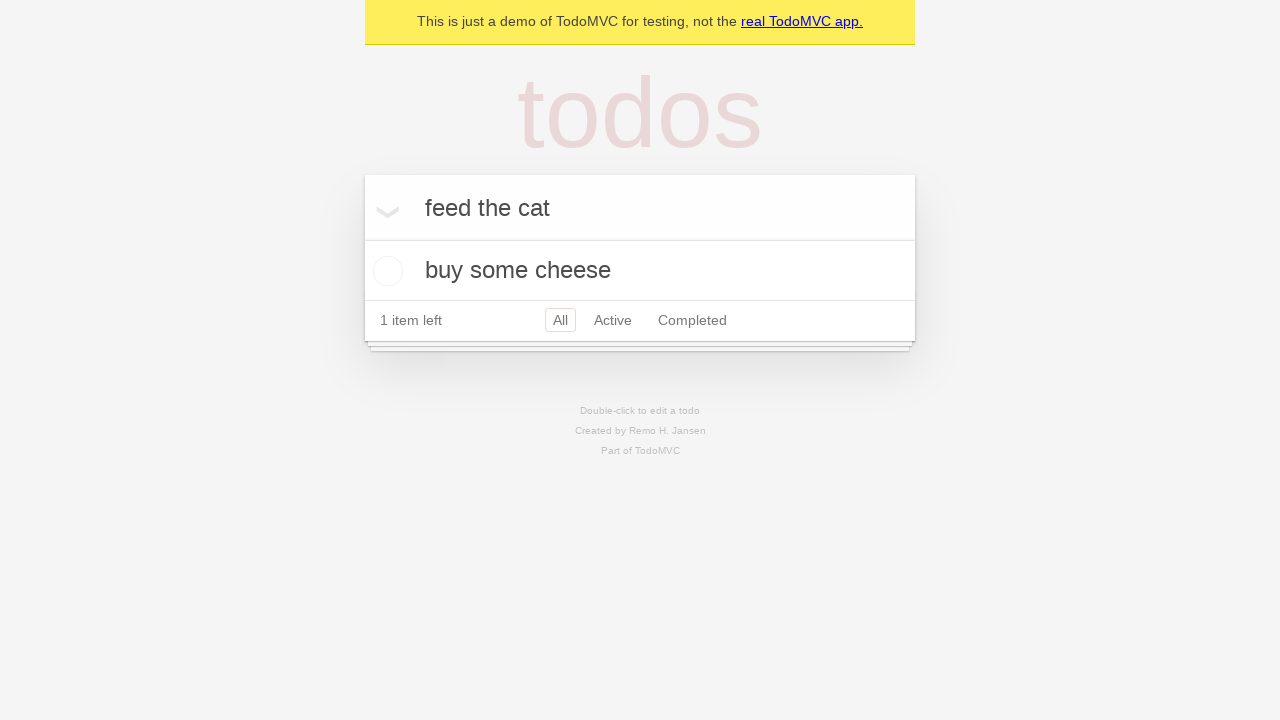

Pressed Enter to create second todo on internal:attr=[placeholder="What needs to be done?"i]
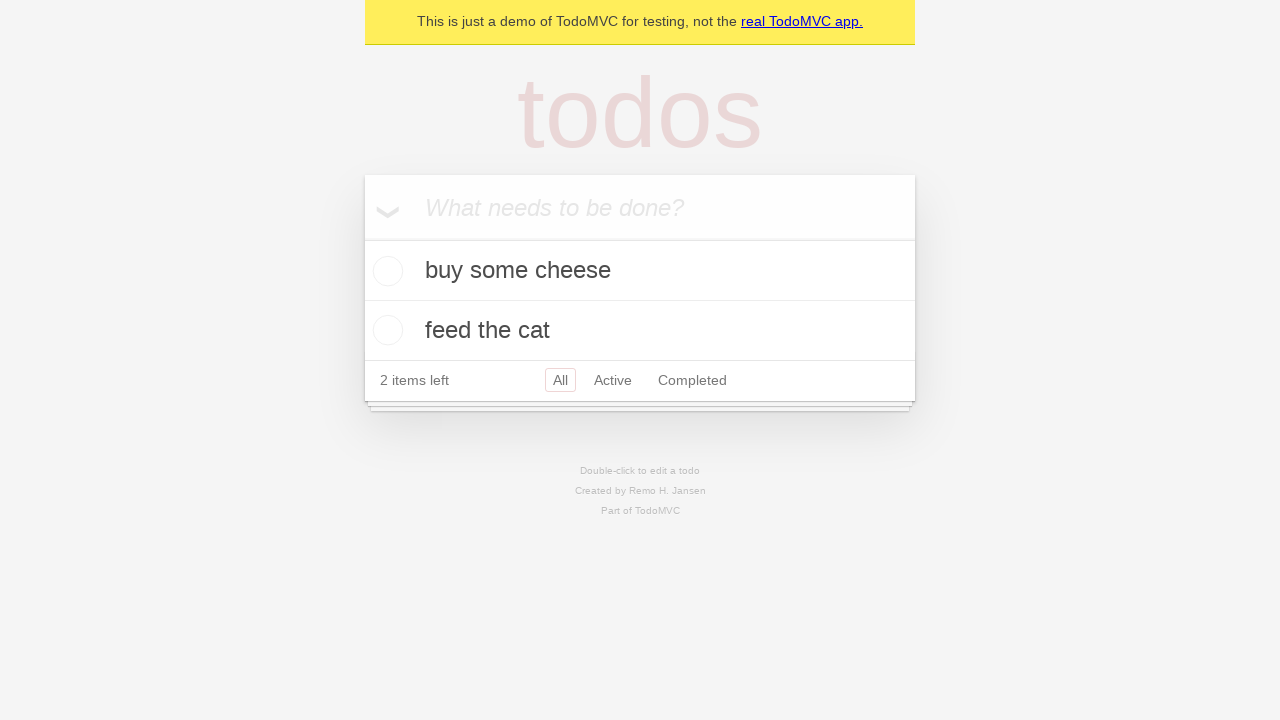

Filled todo input with 'book a doctors appointment' on internal:attr=[placeholder="What needs to be done?"i]
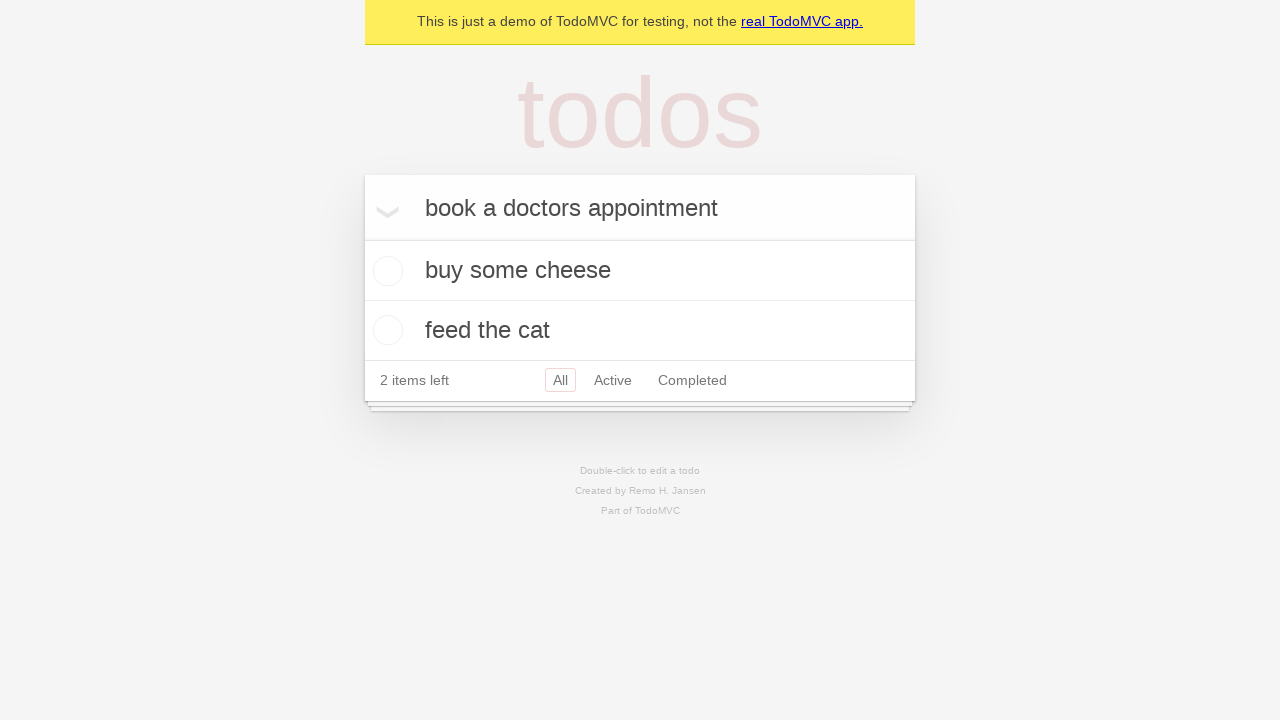

Pressed Enter to create third todo on internal:attr=[placeholder="What needs to be done?"i]
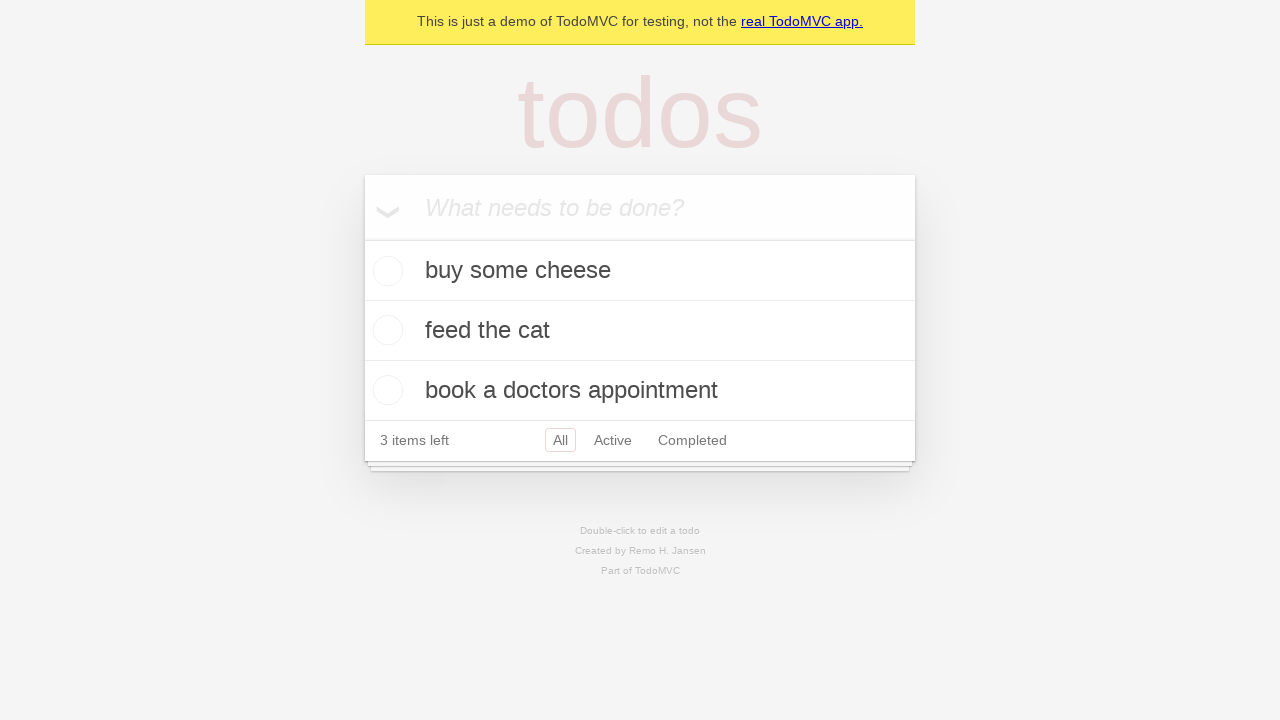

Located all todo items
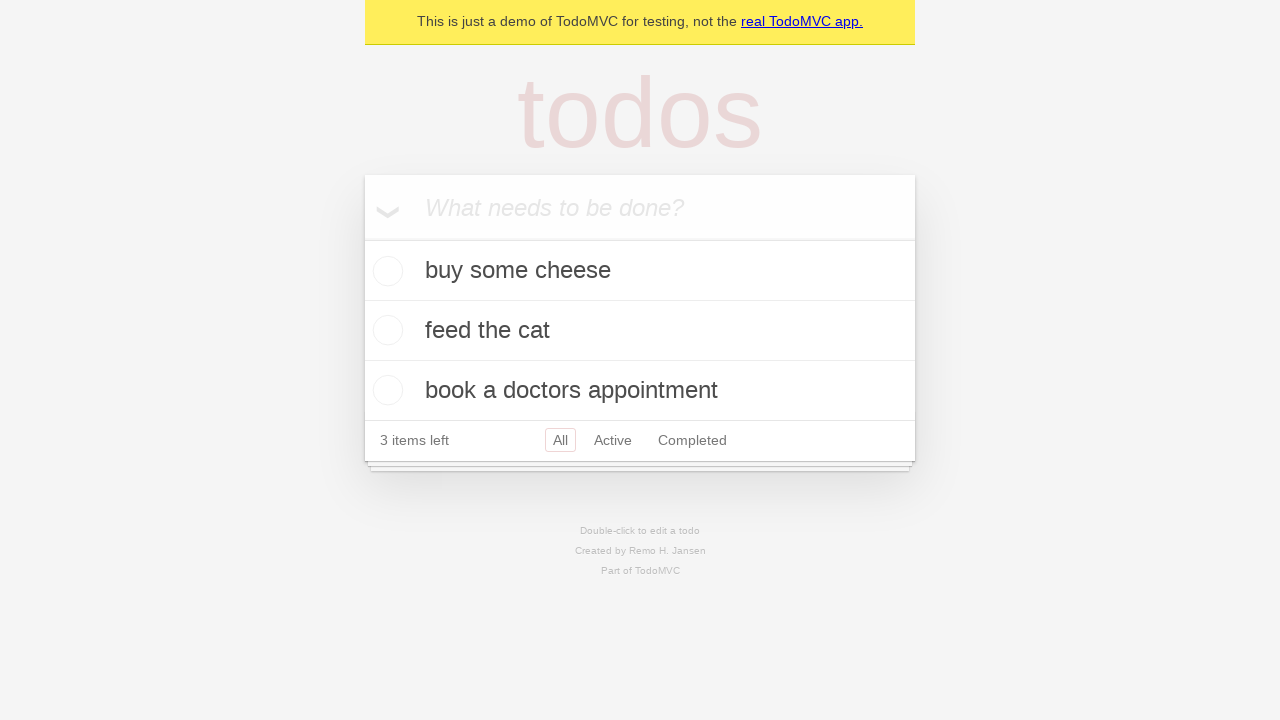

Selected second todo item
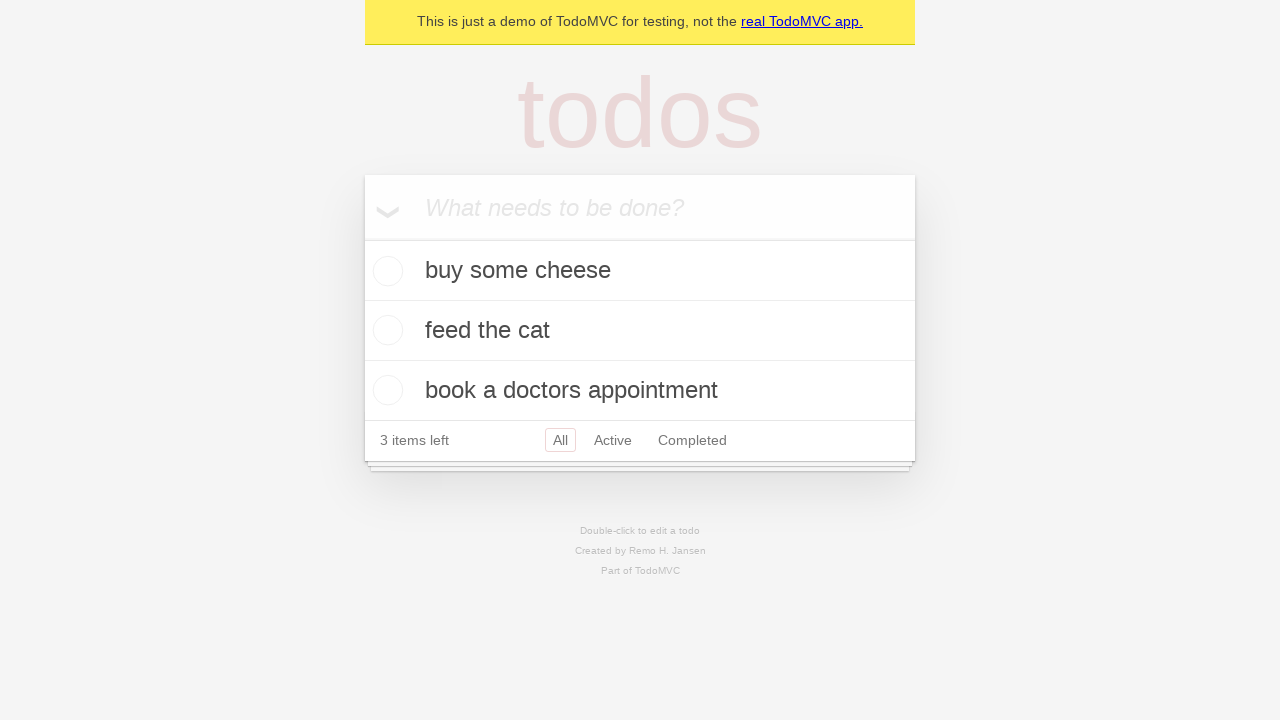

Double-clicked second todo to enter edit mode at (640, 331) on internal:testid=[data-testid="todo-item"s] >> nth=1
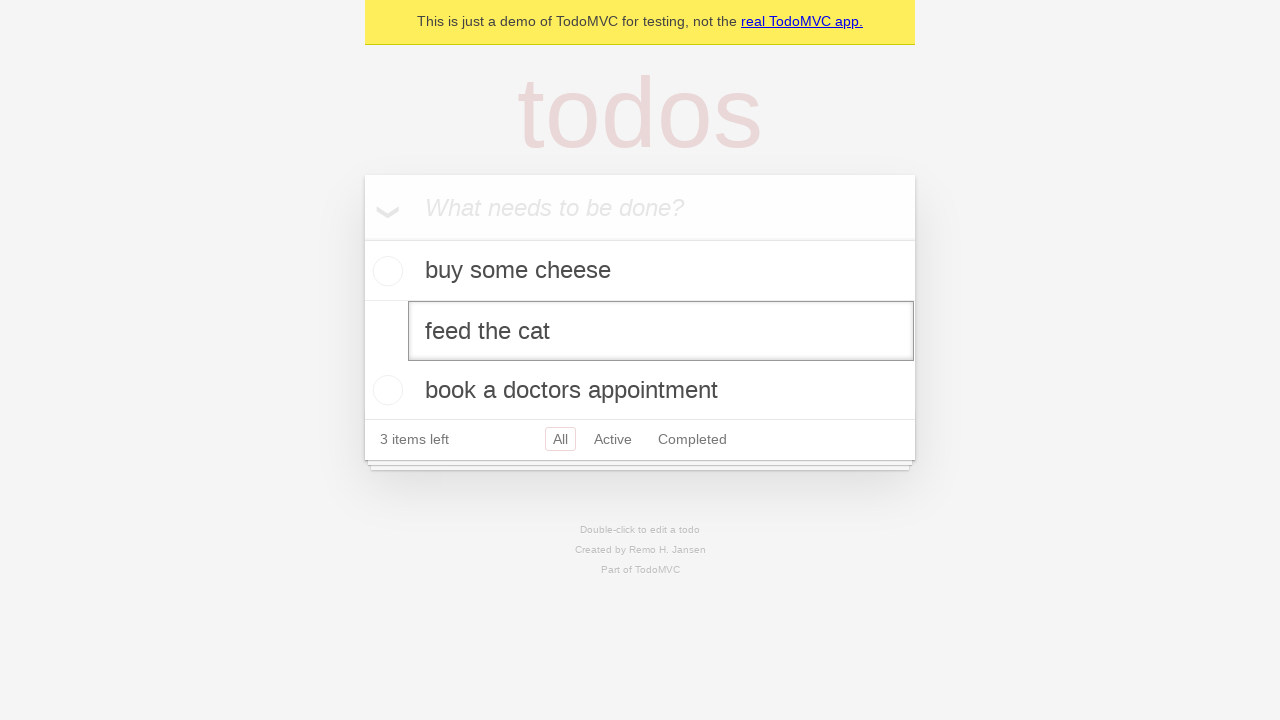

Filled edit textbox with 'buy some sausages' on internal:testid=[data-testid="todo-item"s] >> nth=1 >> internal:role=textbox[nam
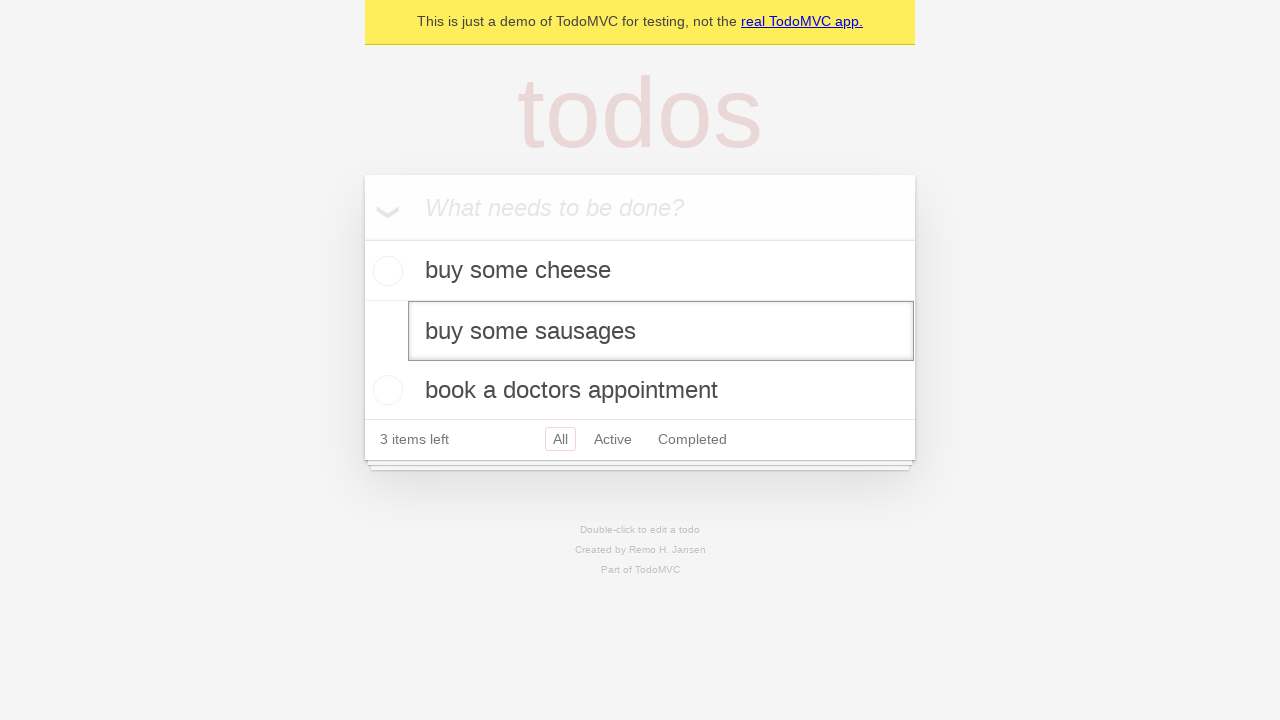

Pressed Enter to confirm todo edit on internal:testid=[data-testid="todo-item"s] >> nth=1 >> internal:role=textbox[nam
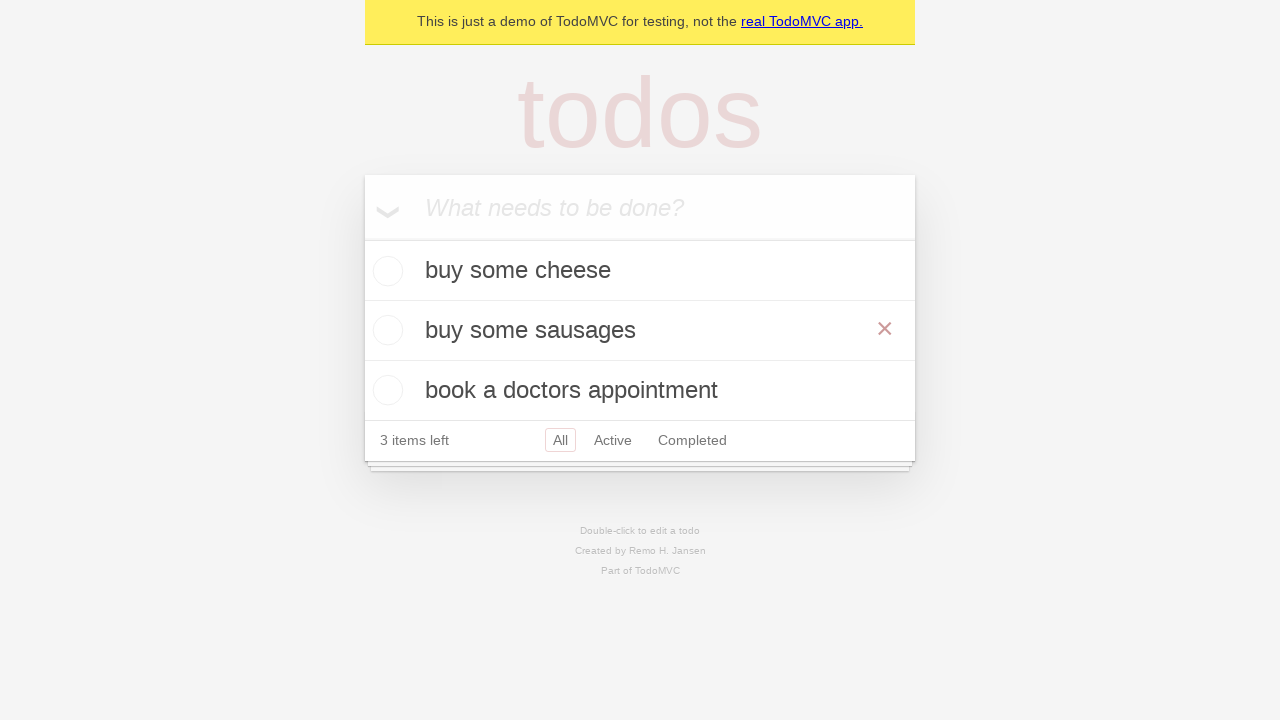

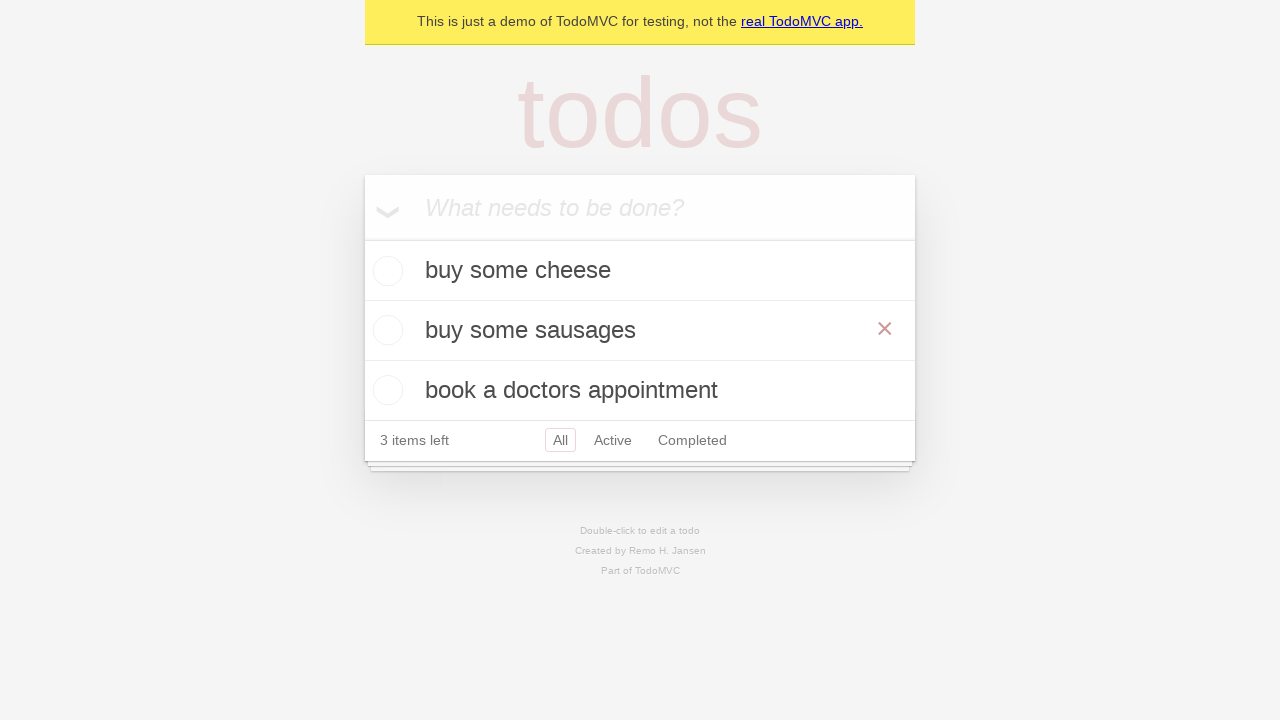